Tests that the Clear completed button displays the correct text when items are completed

Starting URL: https://demo.playwright.dev/todomvc

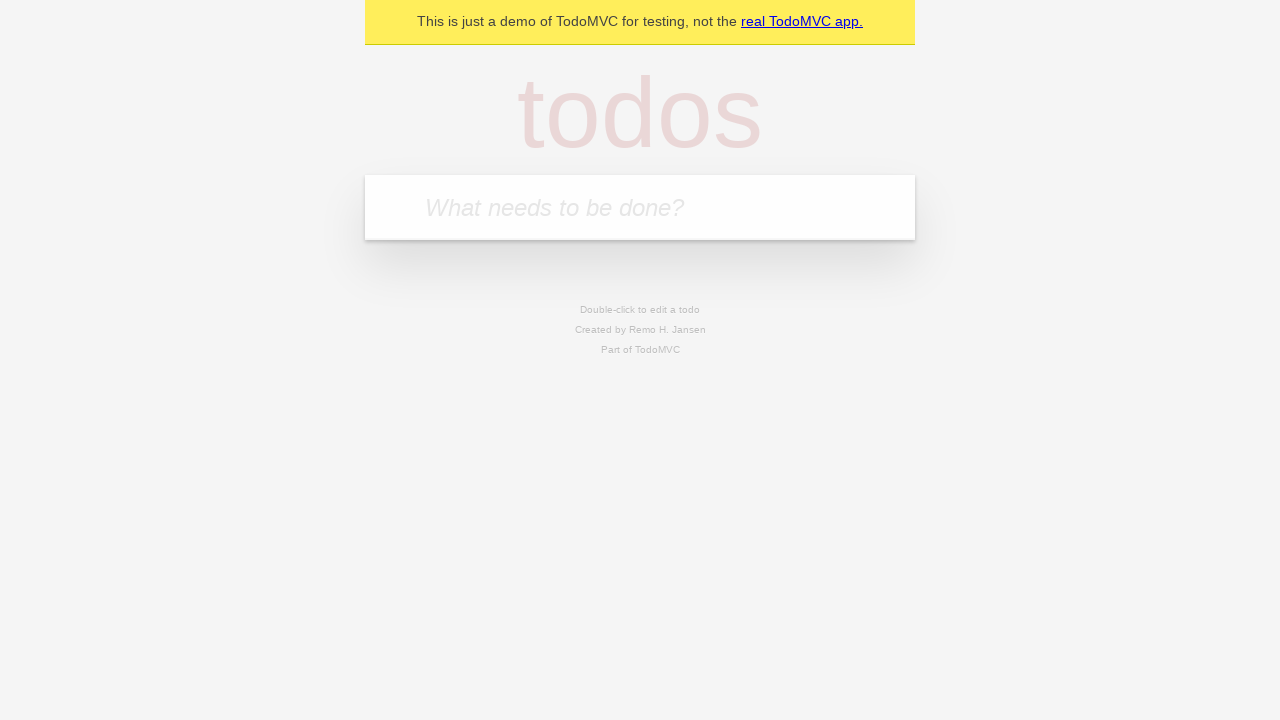

Filled todo input with 'buy some cheese' on internal:attr=[placeholder="What needs to be done?"i]
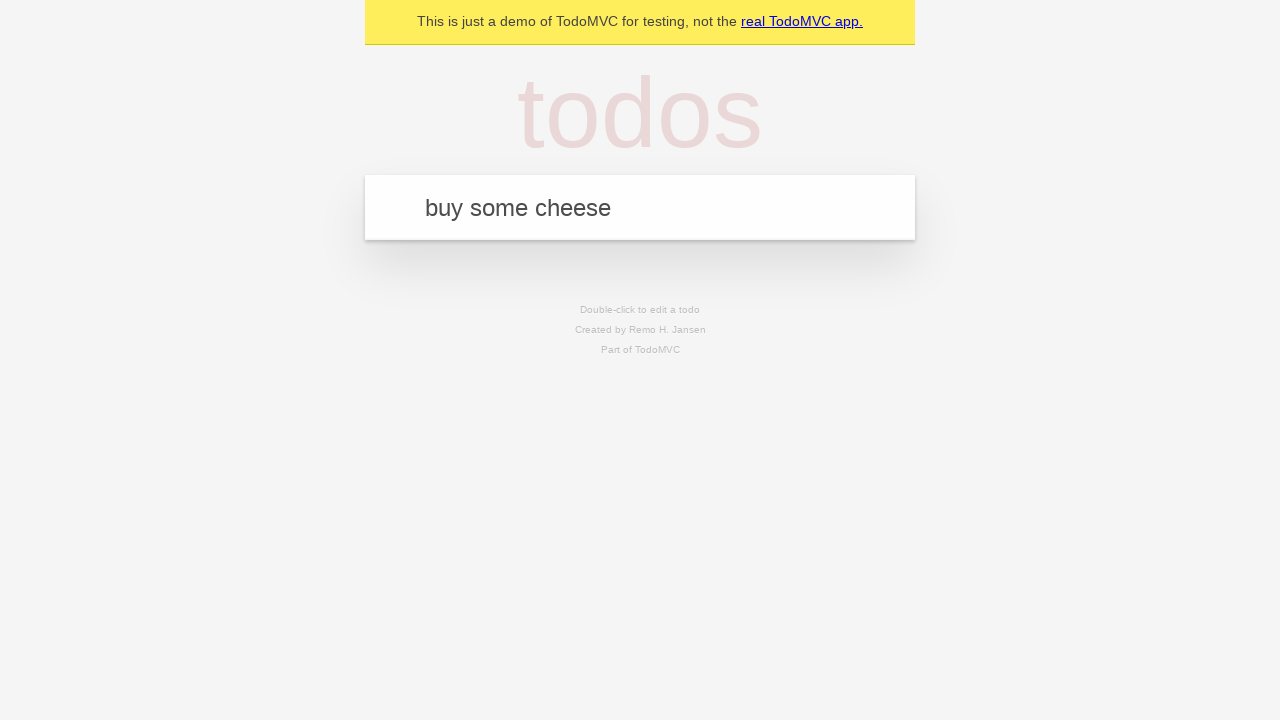

Pressed Enter to add first todo on internal:attr=[placeholder="What needs to be done?"i]
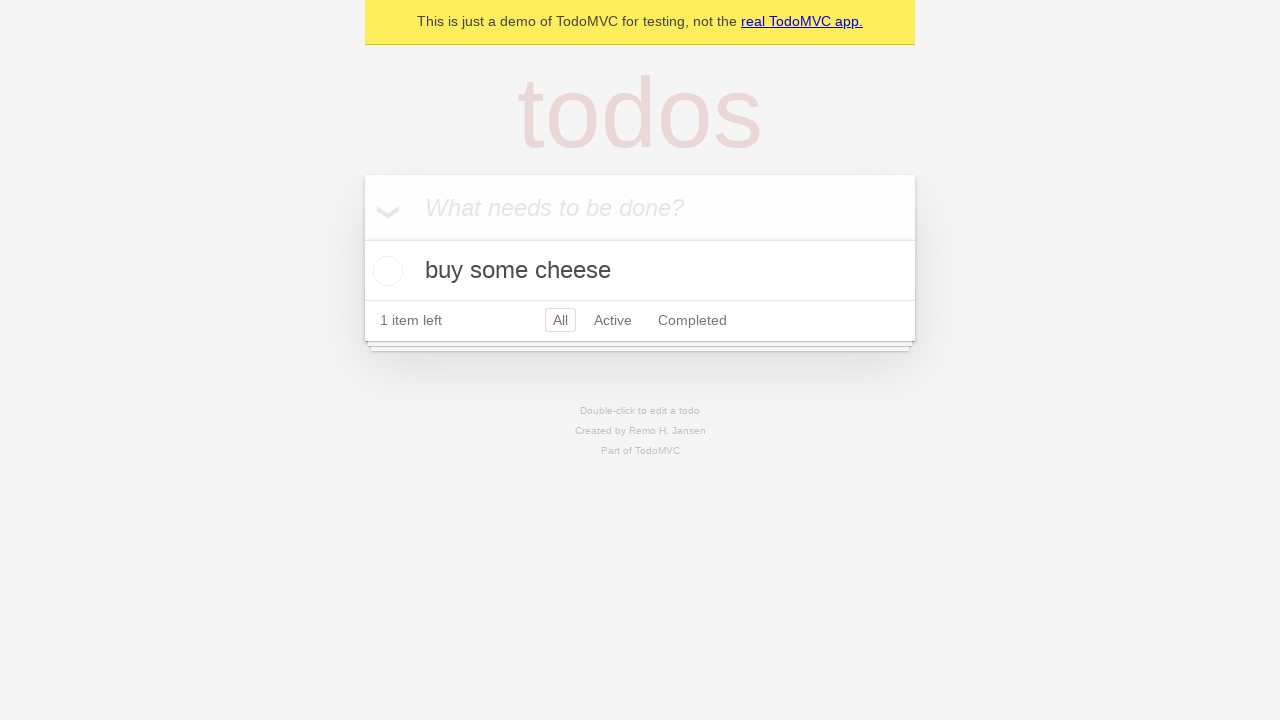

Filled todo input with 'feed the cat' on internal:attr=[placeholder="What needs to be done?"i]
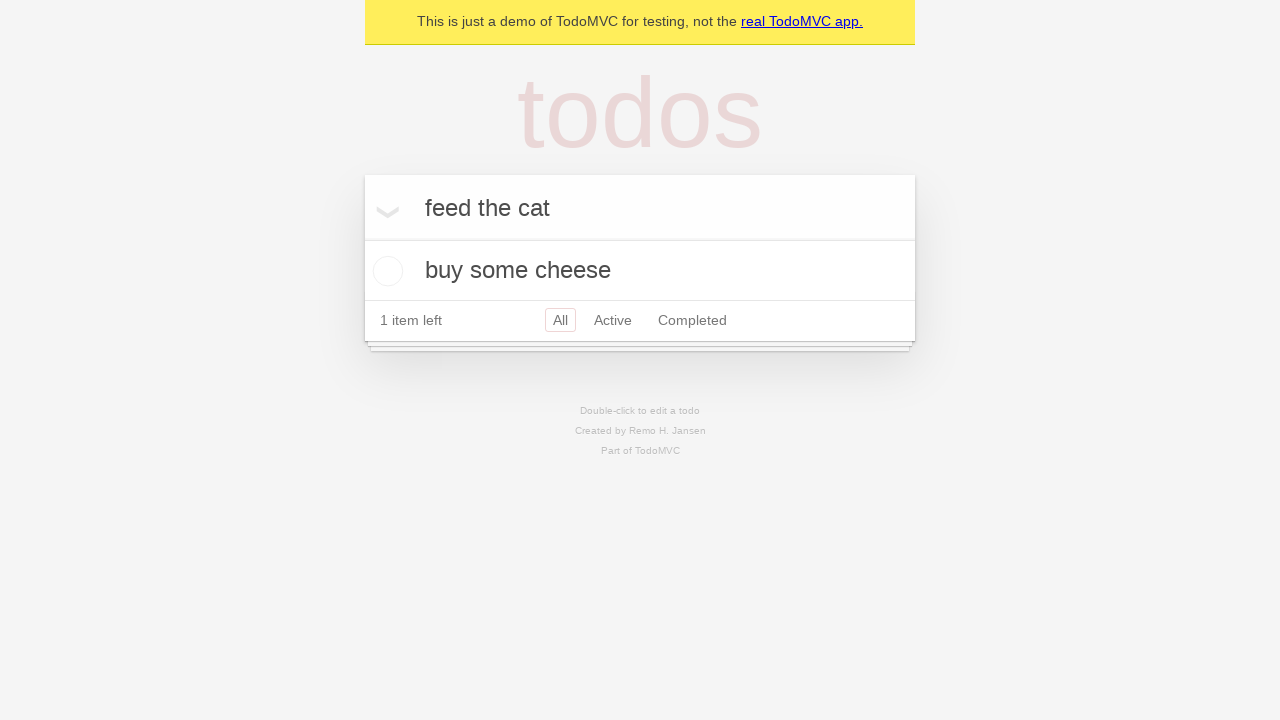

Pressed Enter to add second todo on internal:attr=[placeholder="What needs to be done?"i]
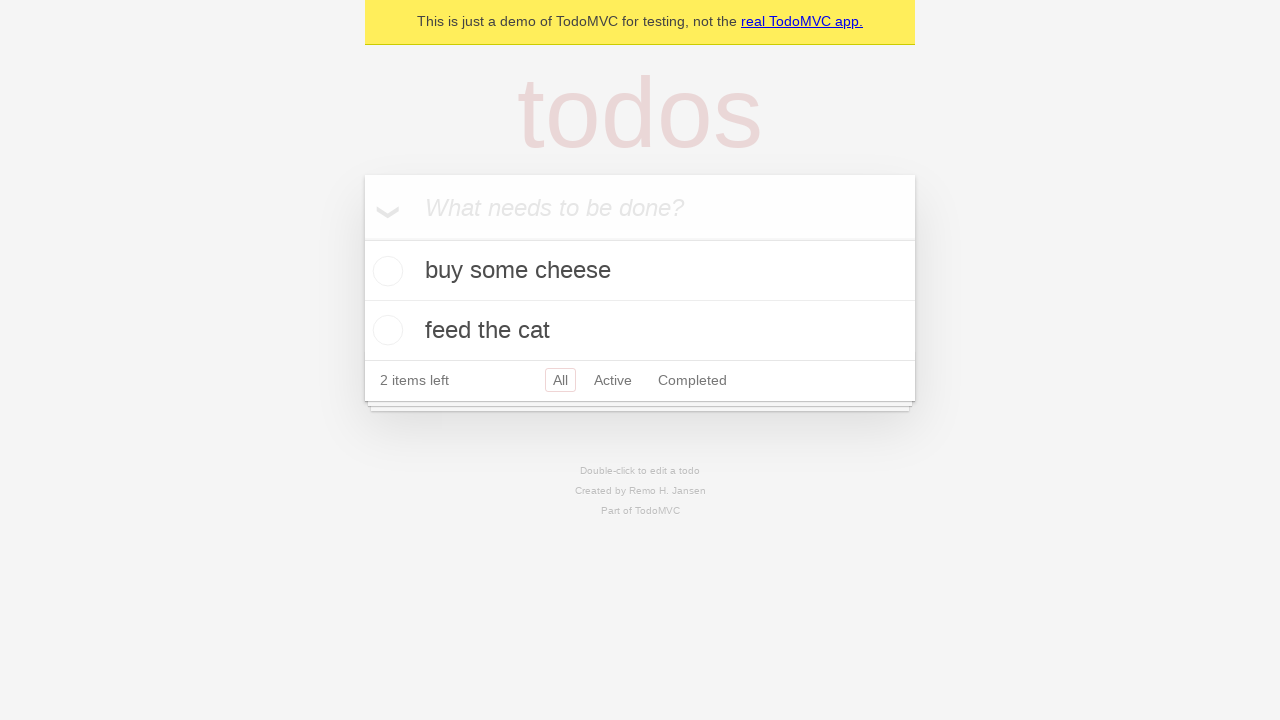

Filled todo input with 'book a doctors appointment' on internal:attr=[placeholder="What needs to be done?"i]
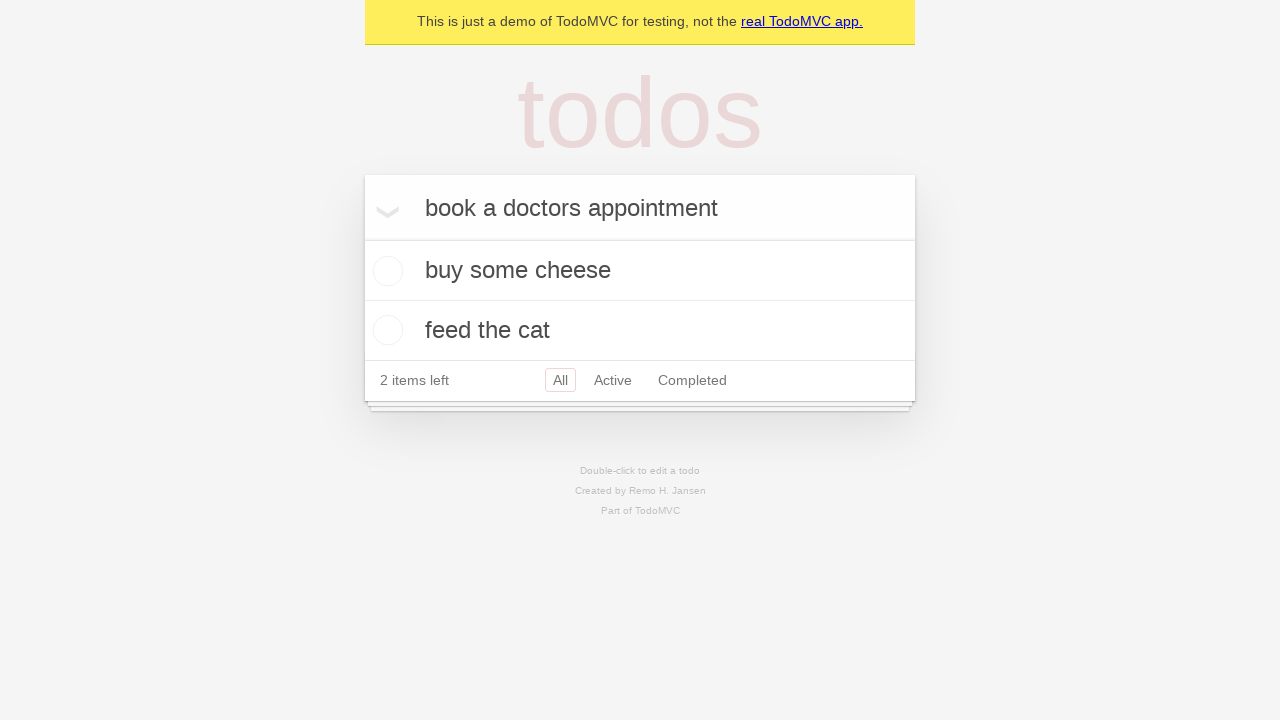

Pressed Enter to add third todo on internal:attr=[placeholder="What needs to be done?"i]
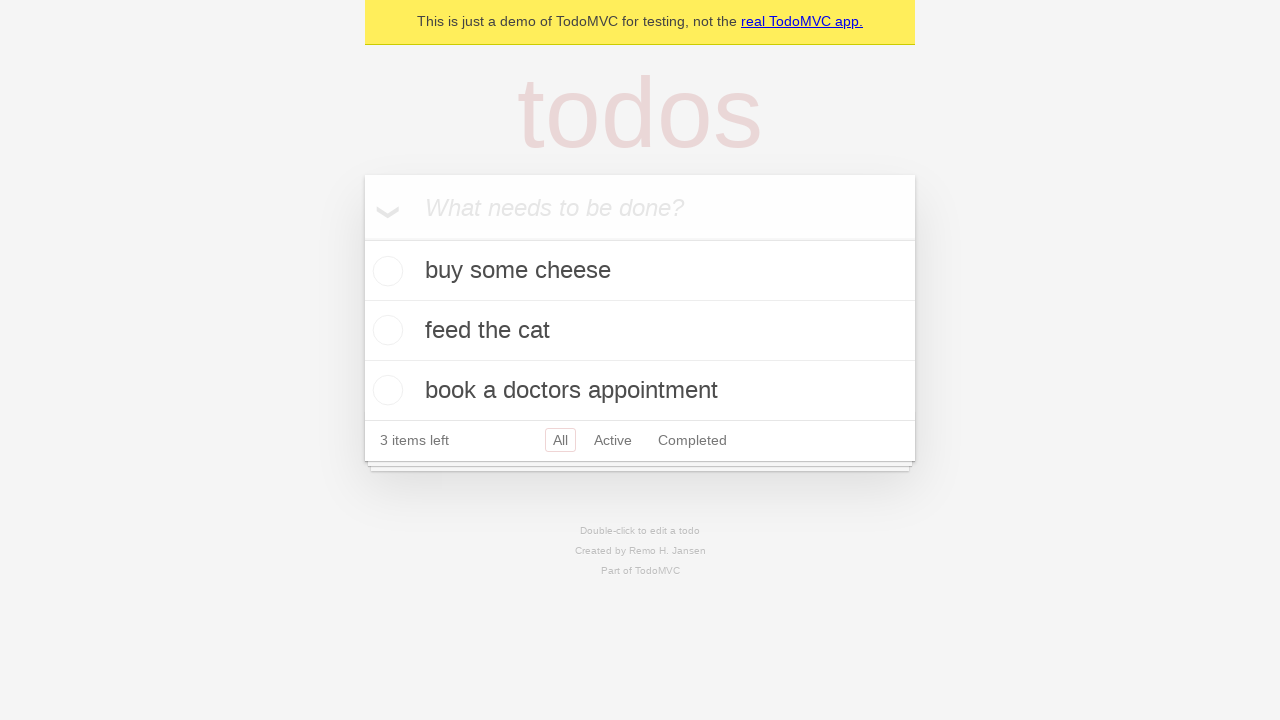

Checked the first todo item at (385, 271) on .todo-list li .toggle >> nth=0
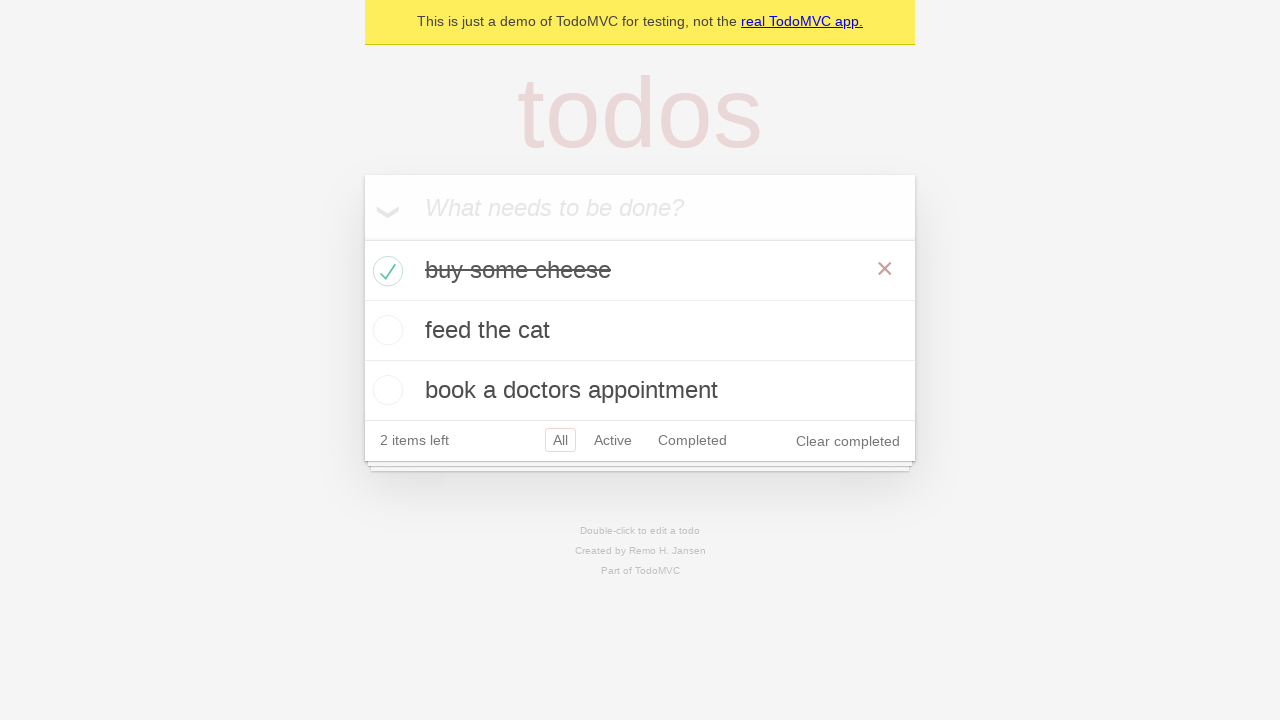

Clear completed button appeared after marking item as done
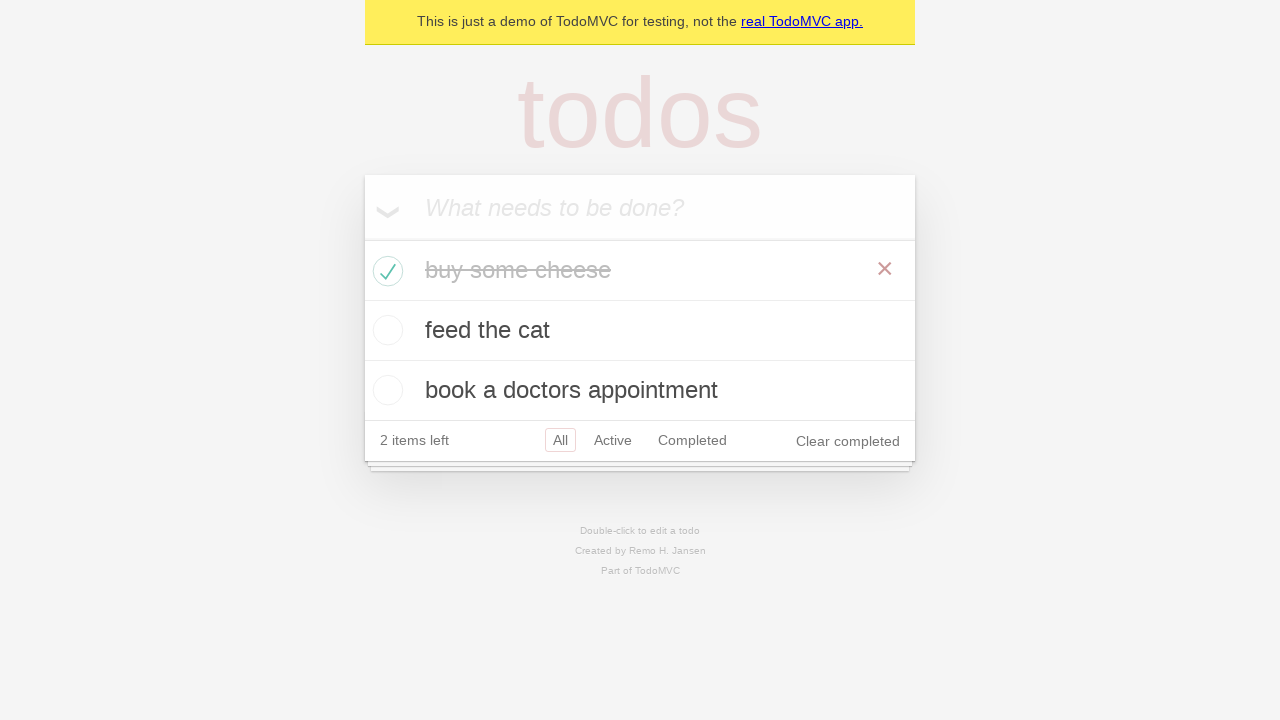

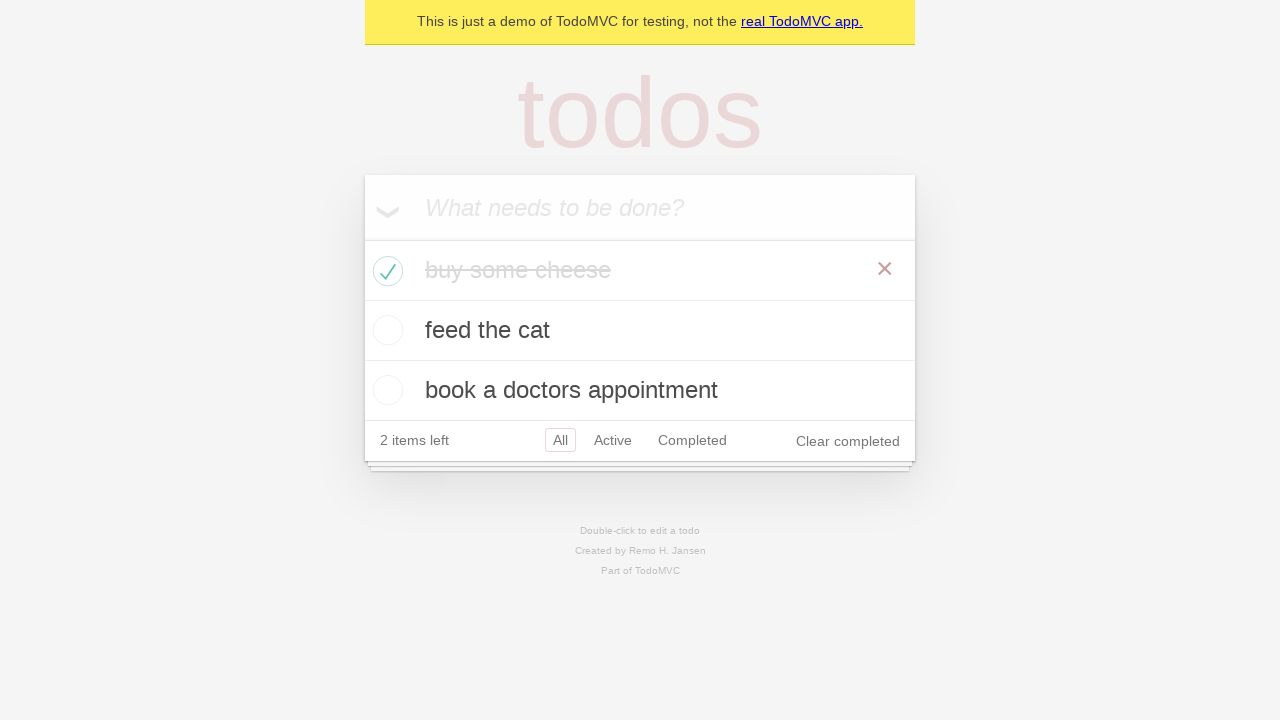